Tests accepting a JavaScript confirm alert and verifying the result message

Starting URL: https://demoqa.com/

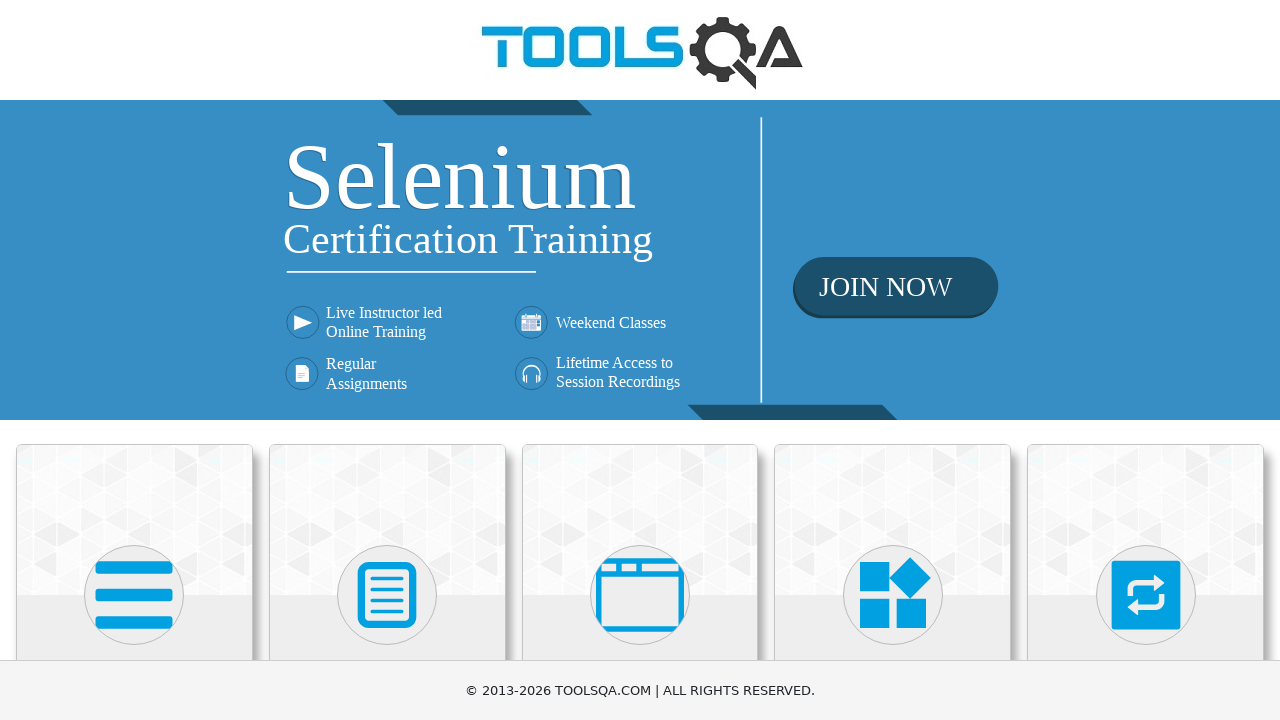

Clicked on Alerts, Frame & Windows section at (640, 360) on xpath=//h5[text()='Alerts, Frame & Windows']
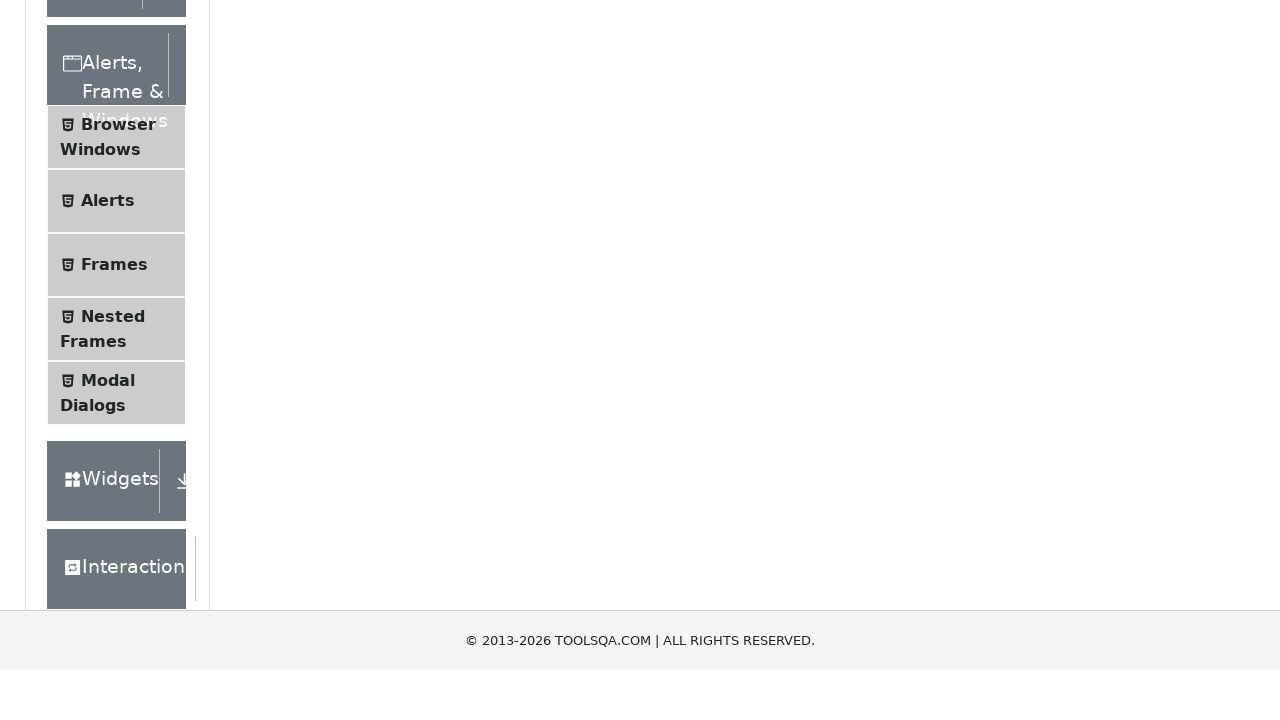

Clicked on Alerts menu item at (116, 501) on (//li[@id='item-1'])[2]
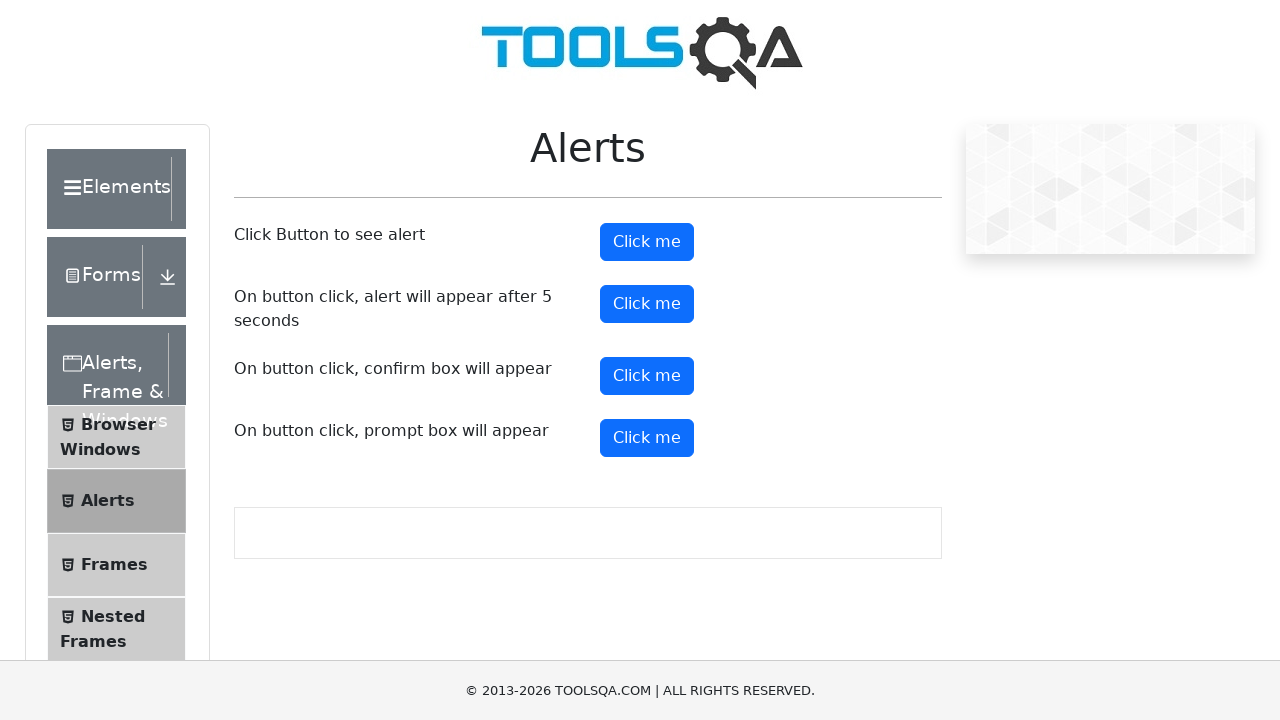

Set up dialog handler to automatically accept alerts
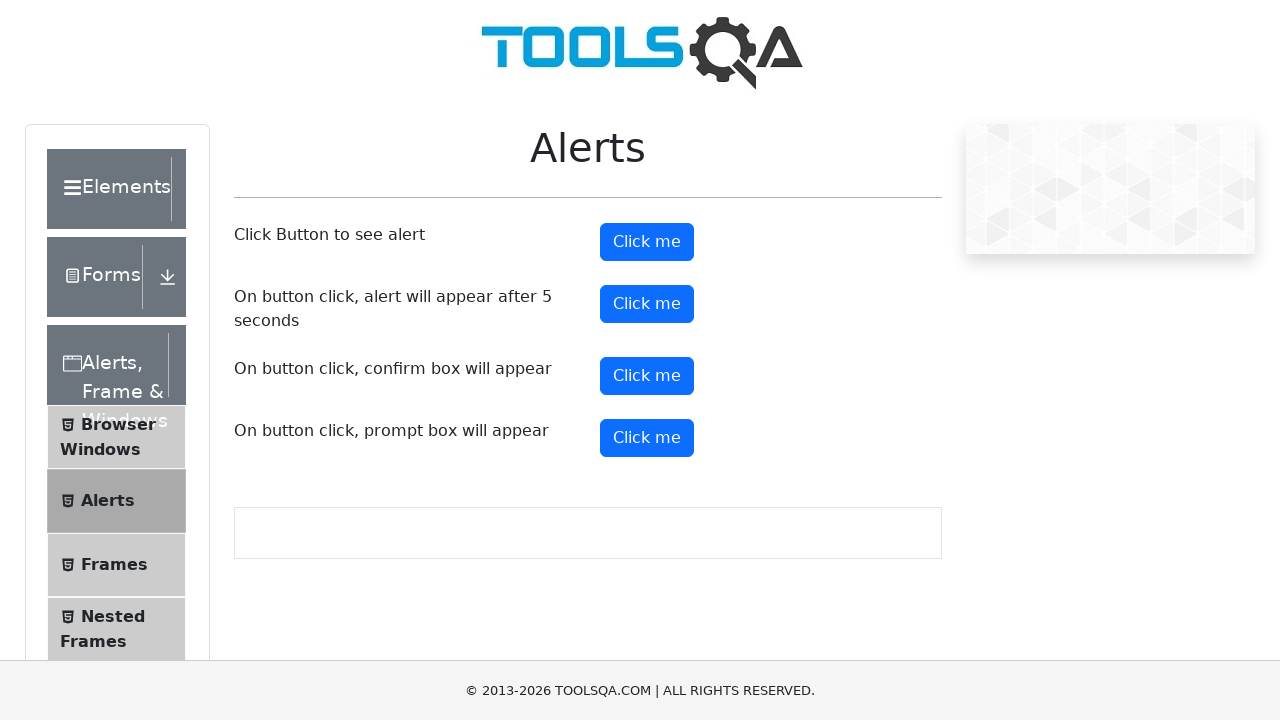

Clicked confirm button to trigger JavaScript alert at (647, 376) on #confirmButton
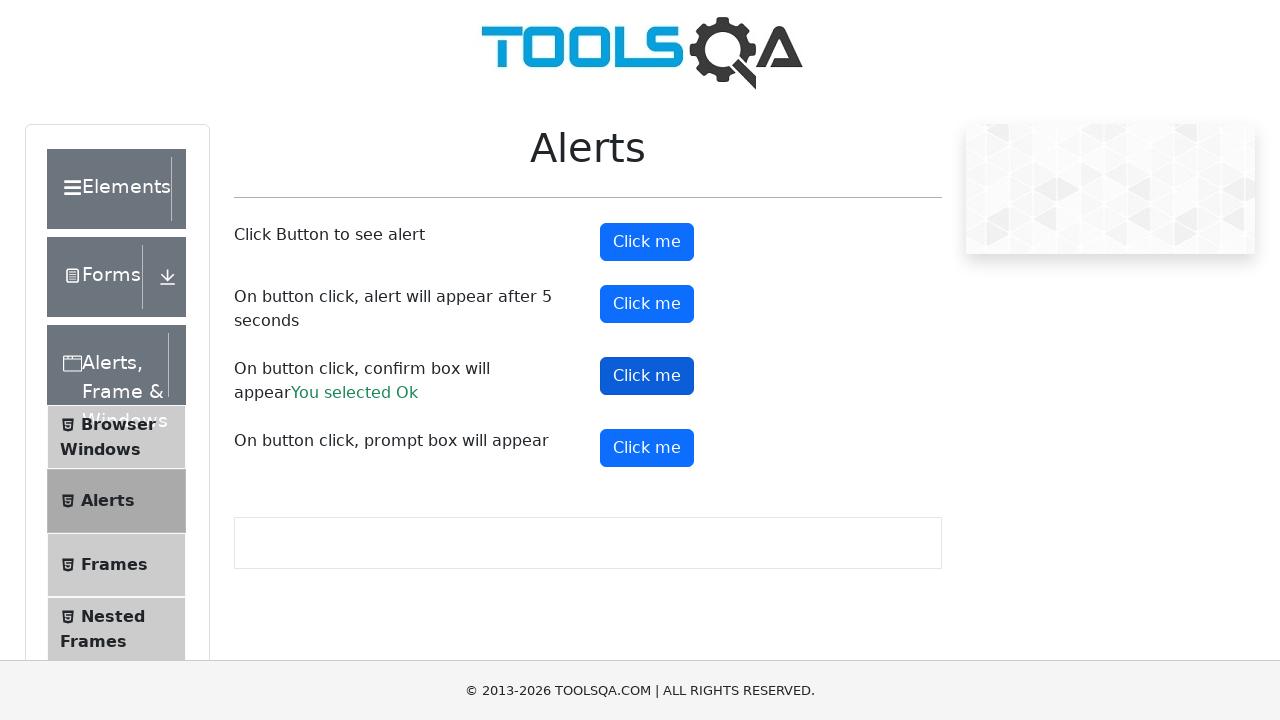

Waited for result message to appear after accepting alert
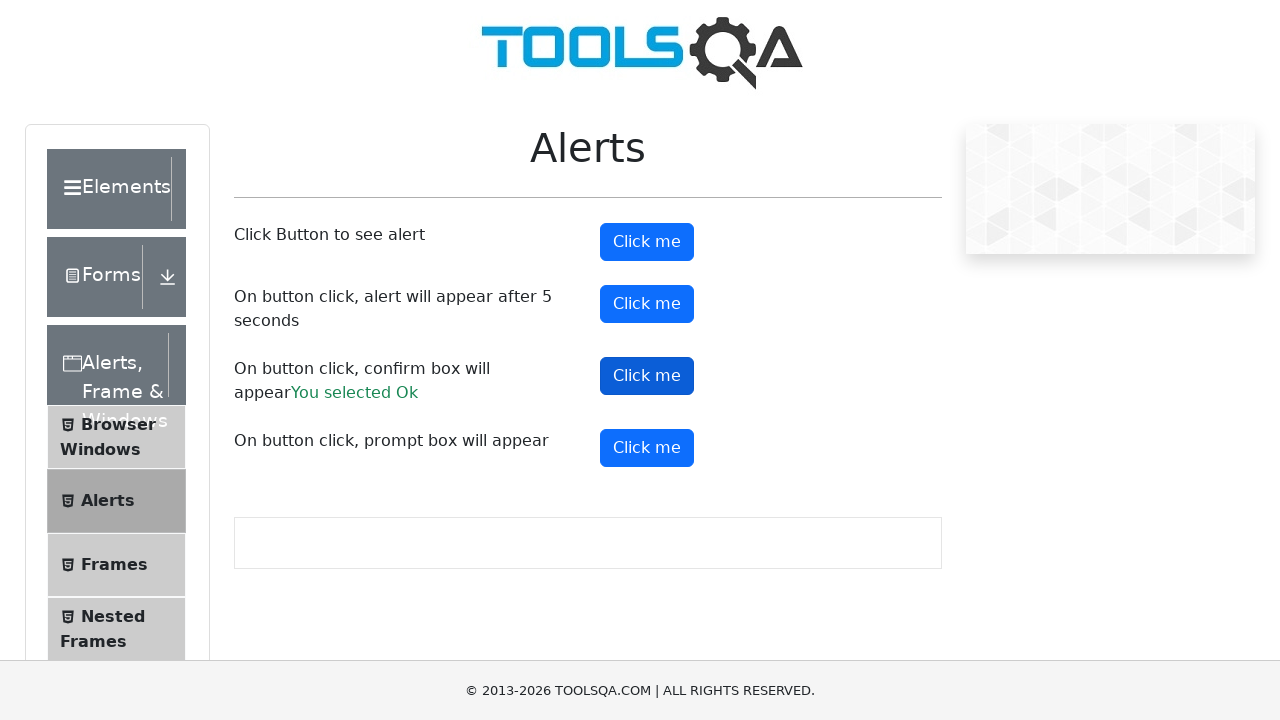

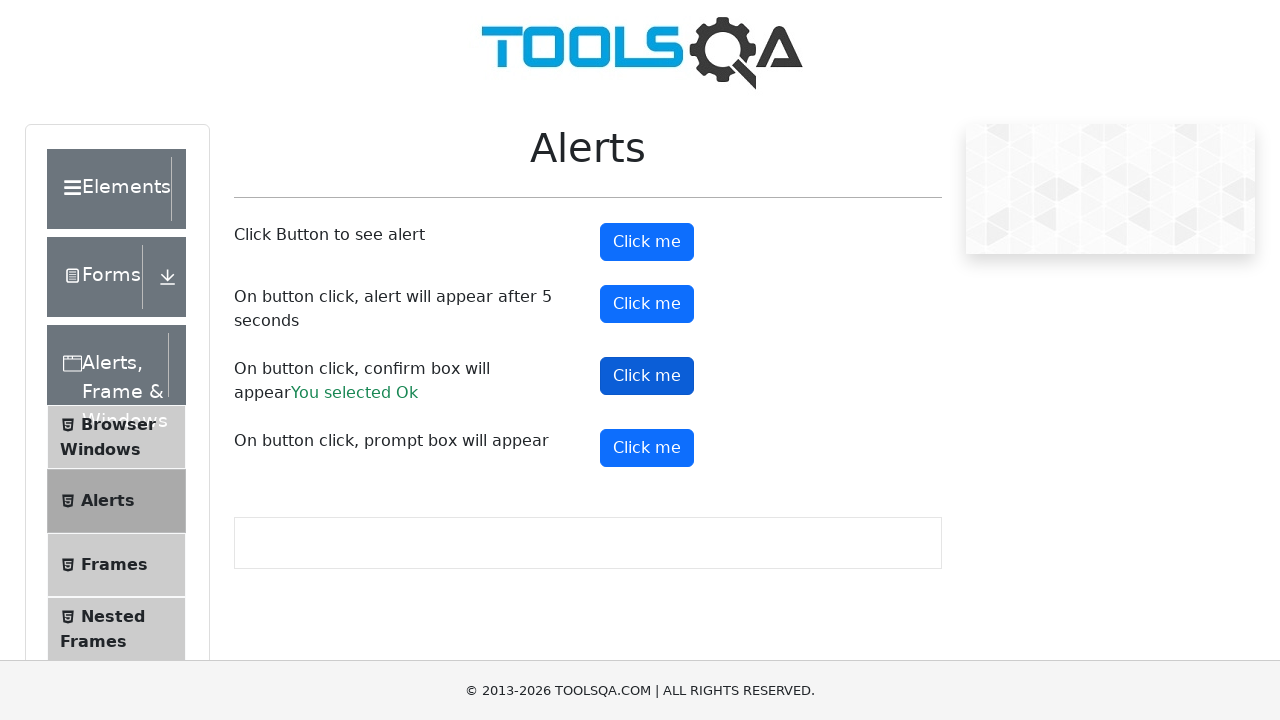